Tests alert popup handling by triggering an alert button and accepting the alert dialog

Starting URL: https://demoqa.com/alerts

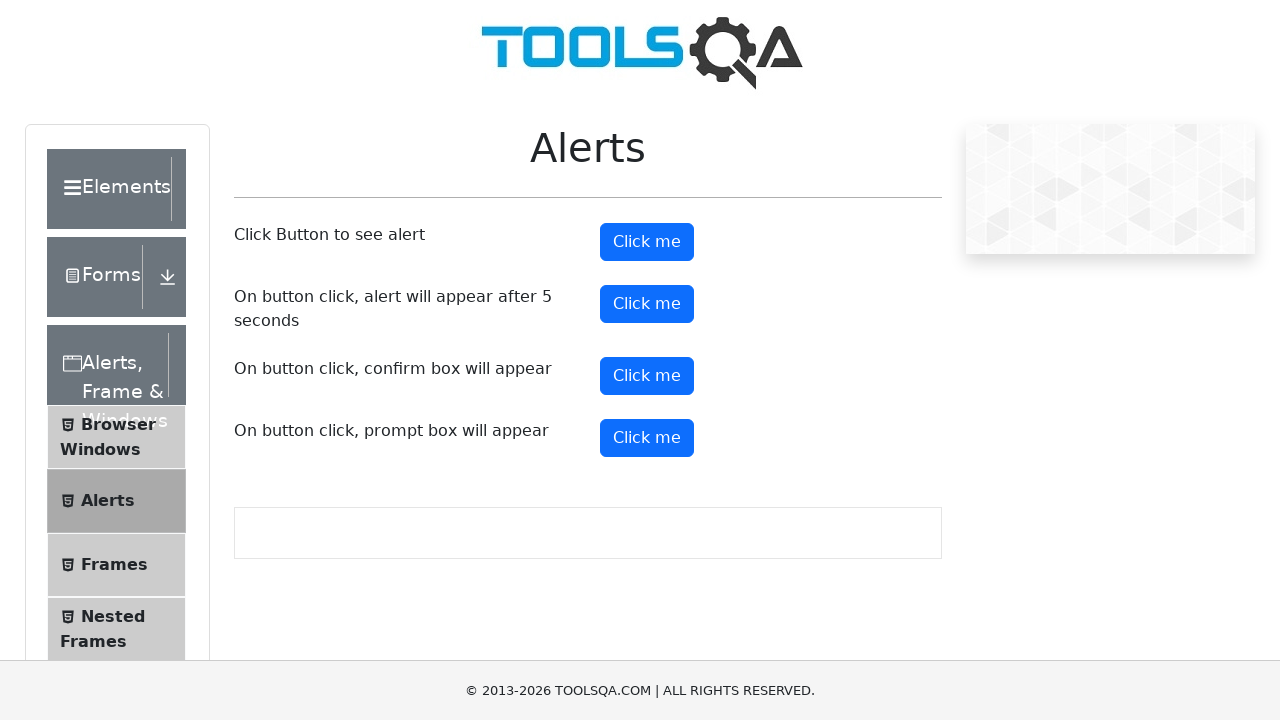

Navigated to alerts demo page
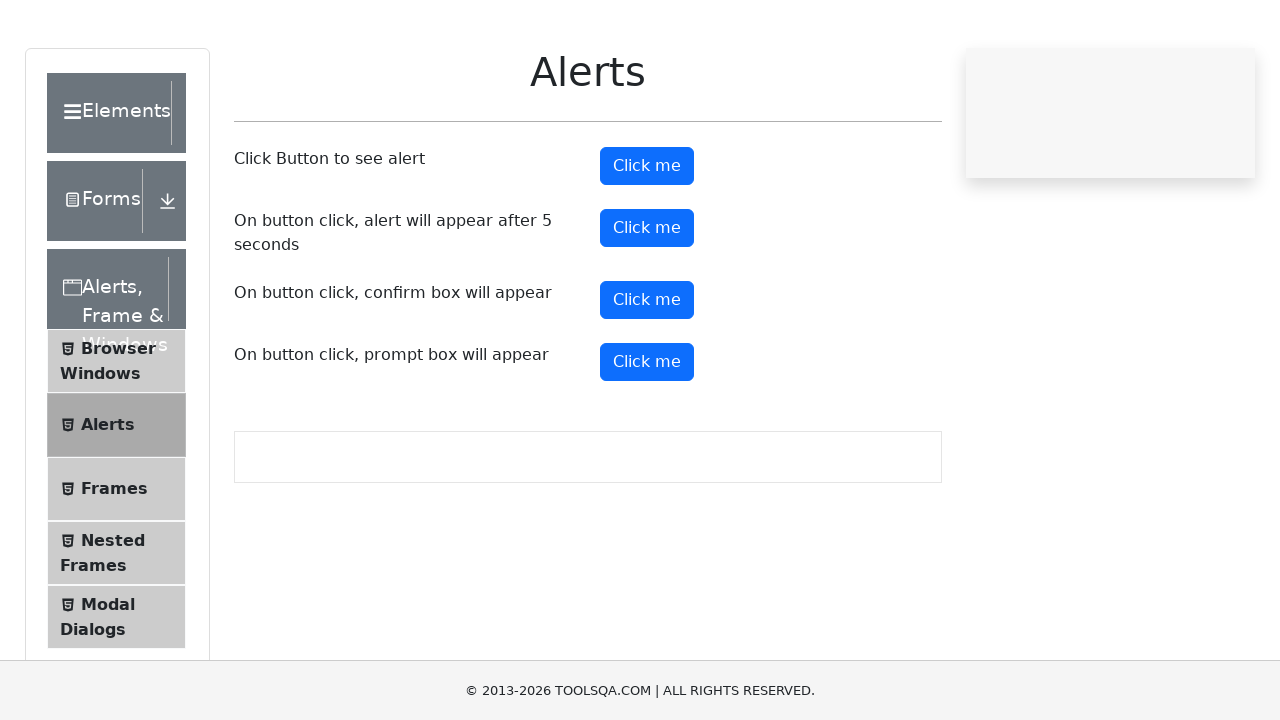

Clicked alert button to trigger alert popup at (647, 242) on #alertButton
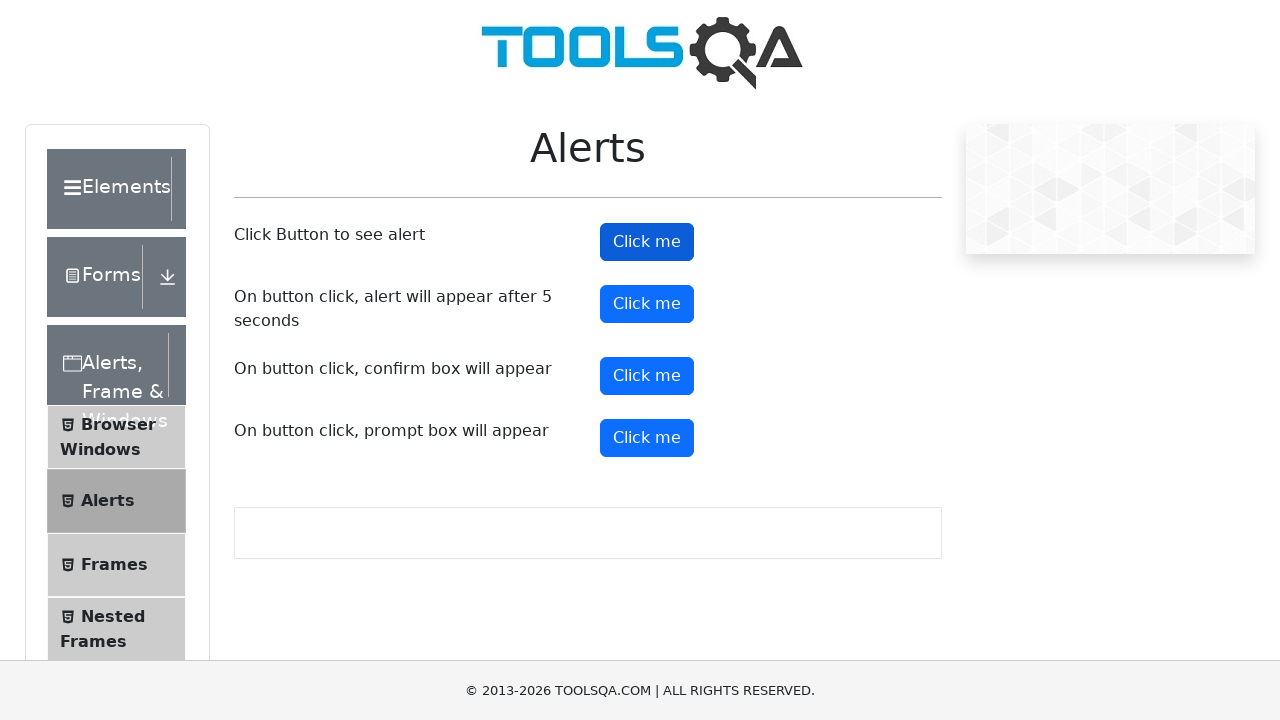

Set up dialog handler to accept alert
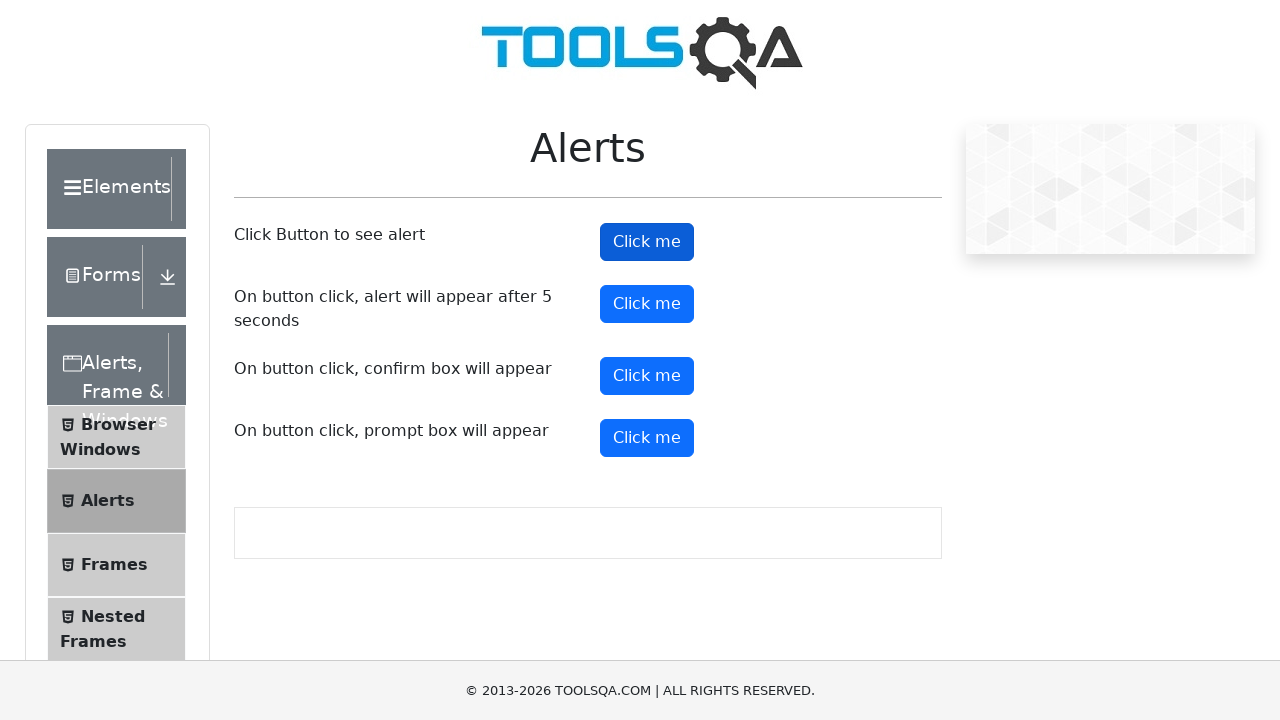

Waited for alert to be processed
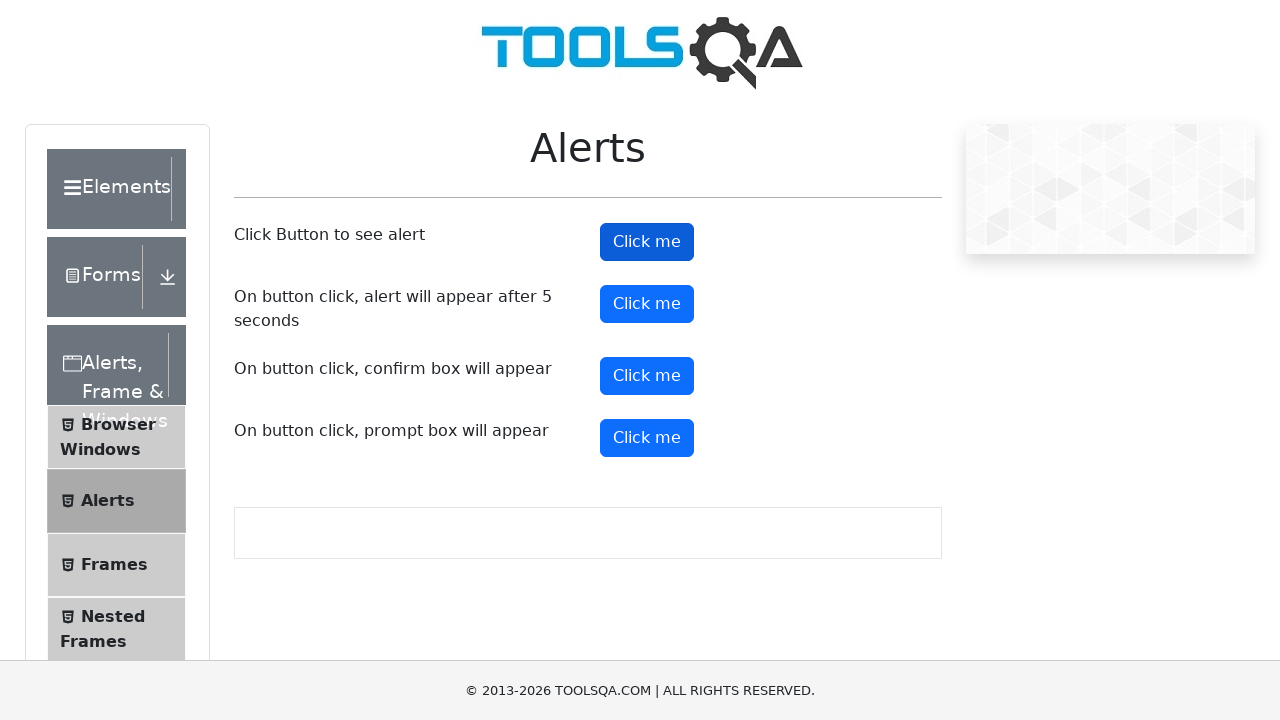

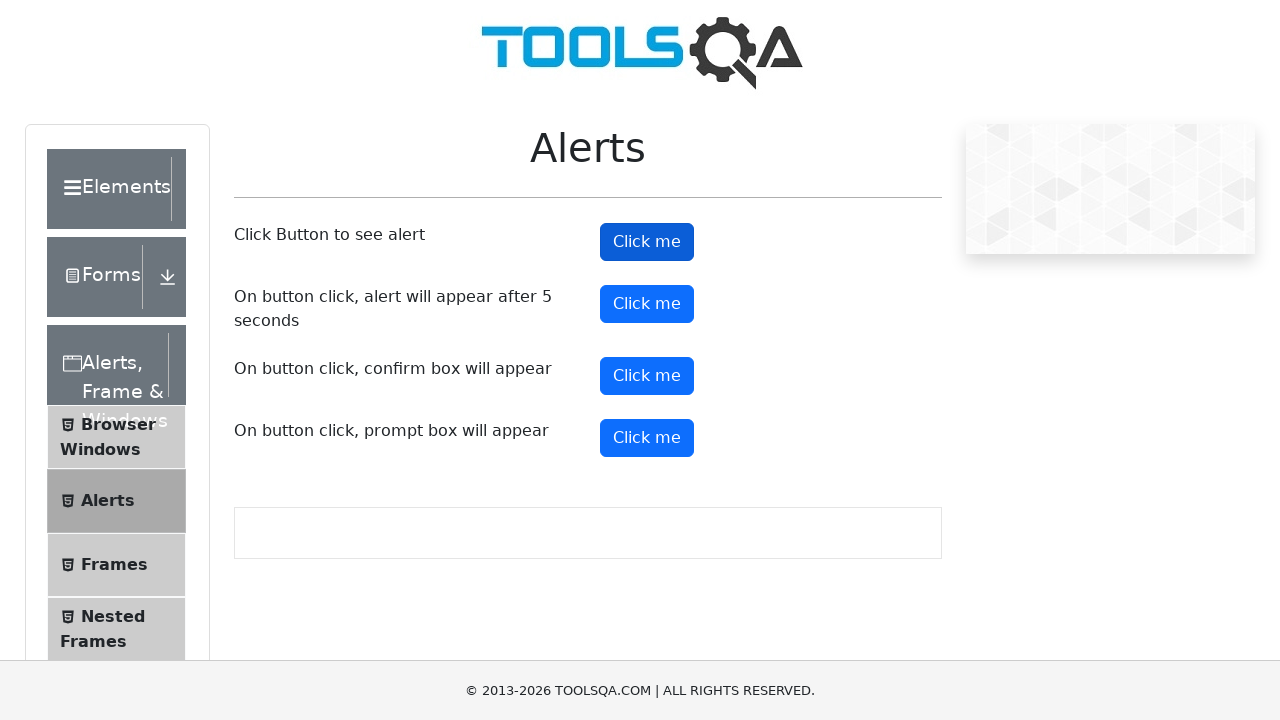